Navigates to the EPAM homepage and verifies the page loads correctly by checking the URL

Starting URL: https://www.epam.com/

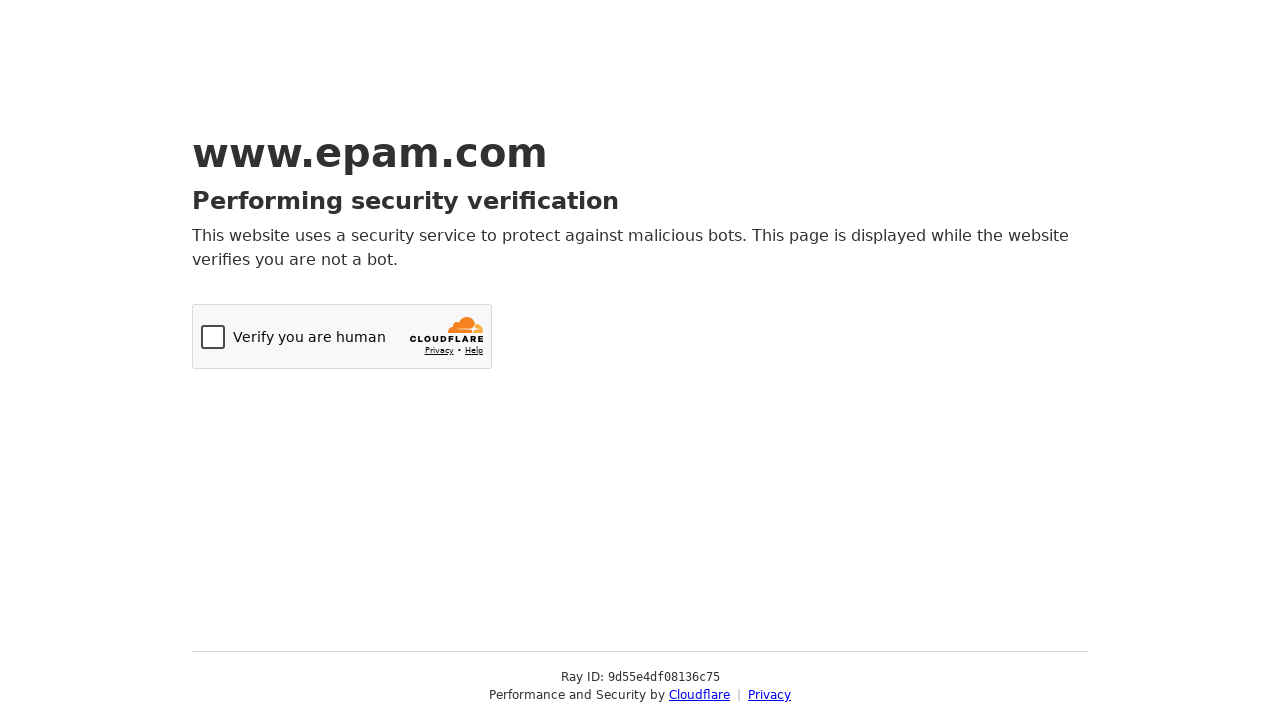

Navigated to EPAM homepage at https://www.epam.com/
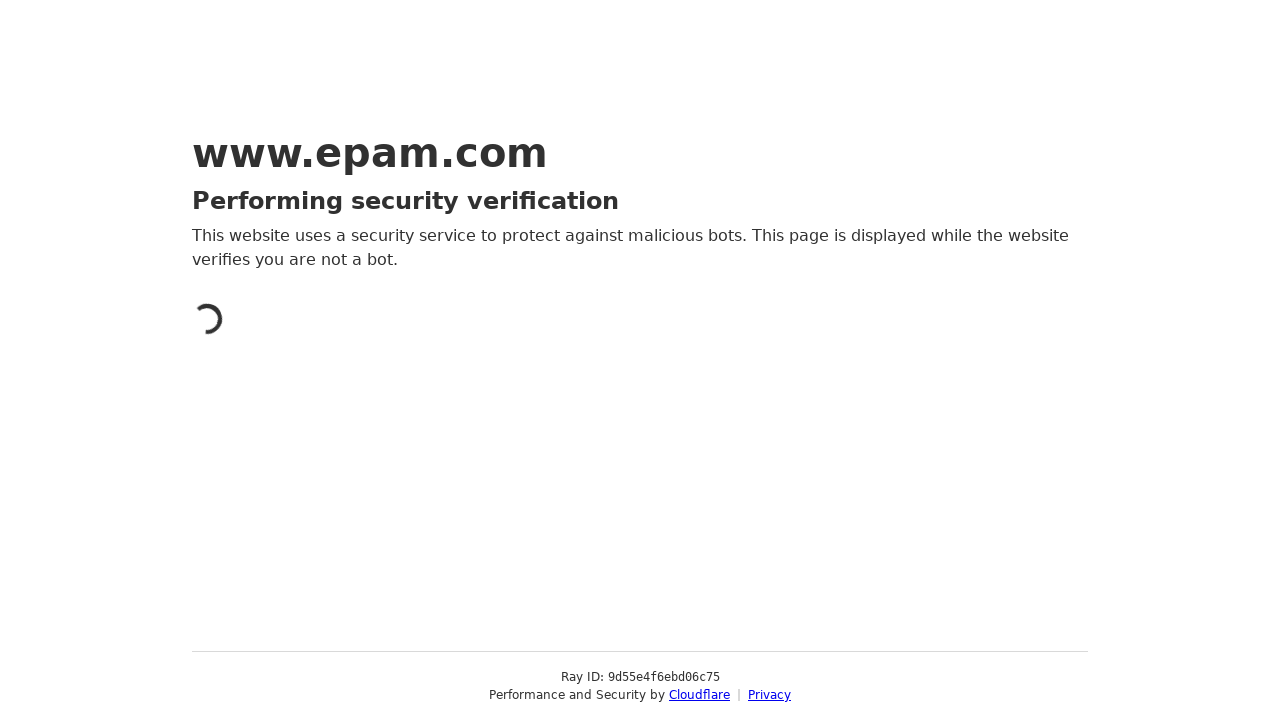

Verified that the landing page URL is correct (https://www.epam.com/)
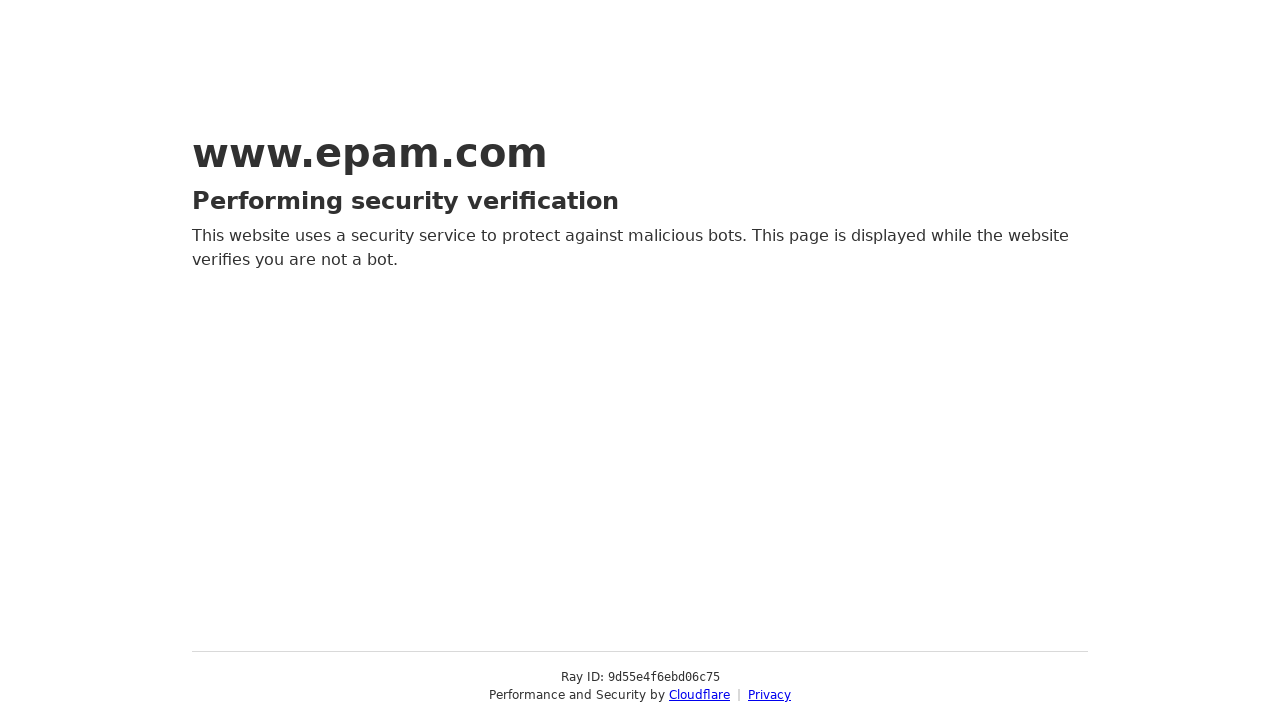

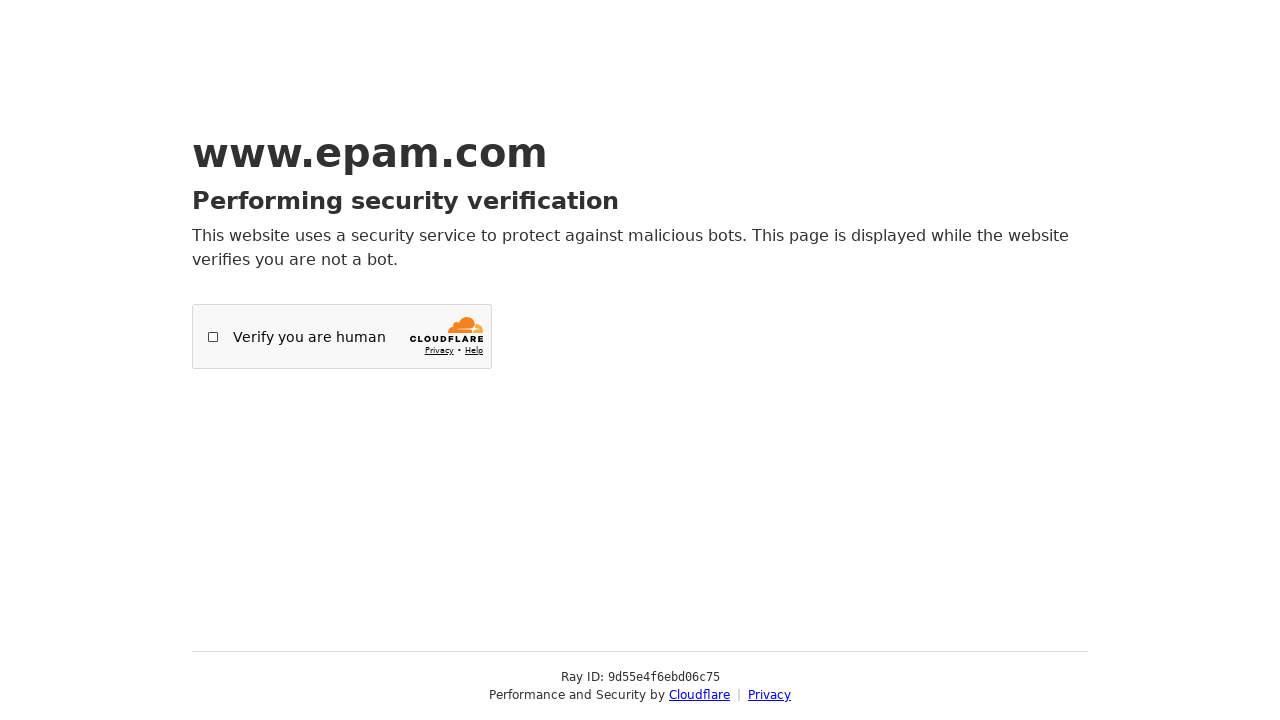